Tests password length validation by entering a password shorter than required minimum and verifying error messages

Starting URL: https://alada.vn/tai-khoan/dang-ky.html

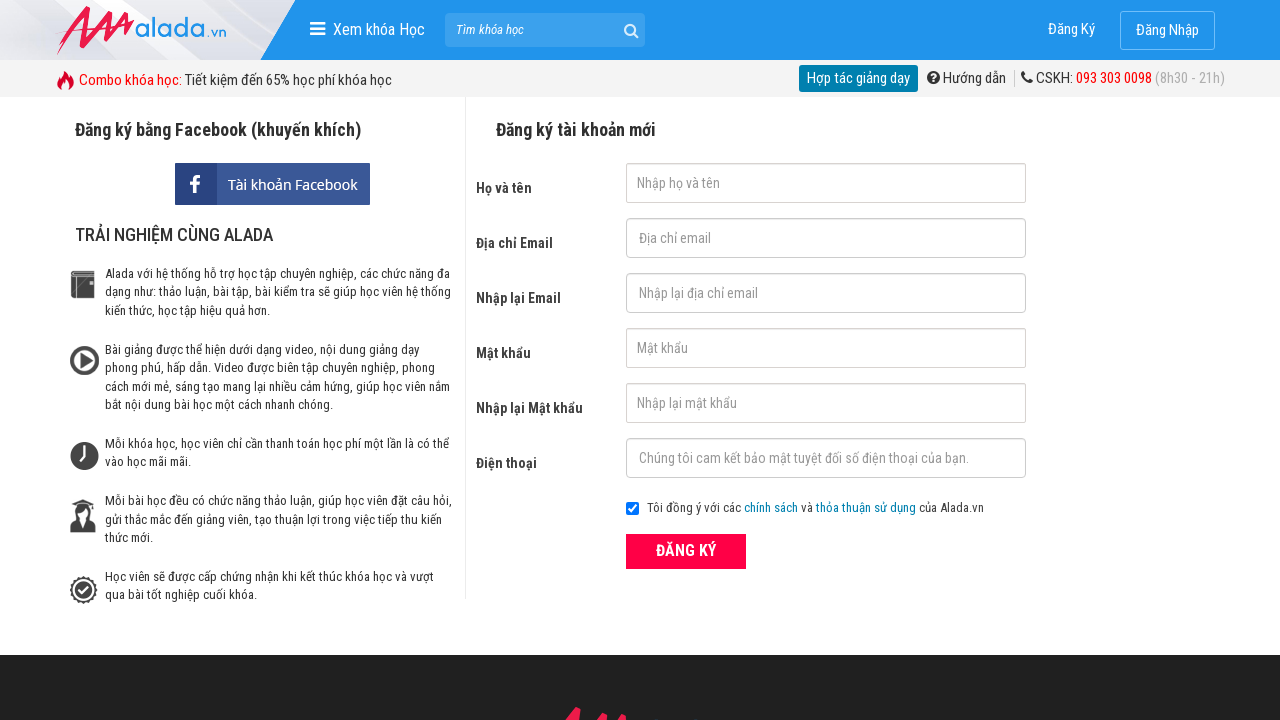

Filled first name field with 'John Kennedy' on #txtFirstname
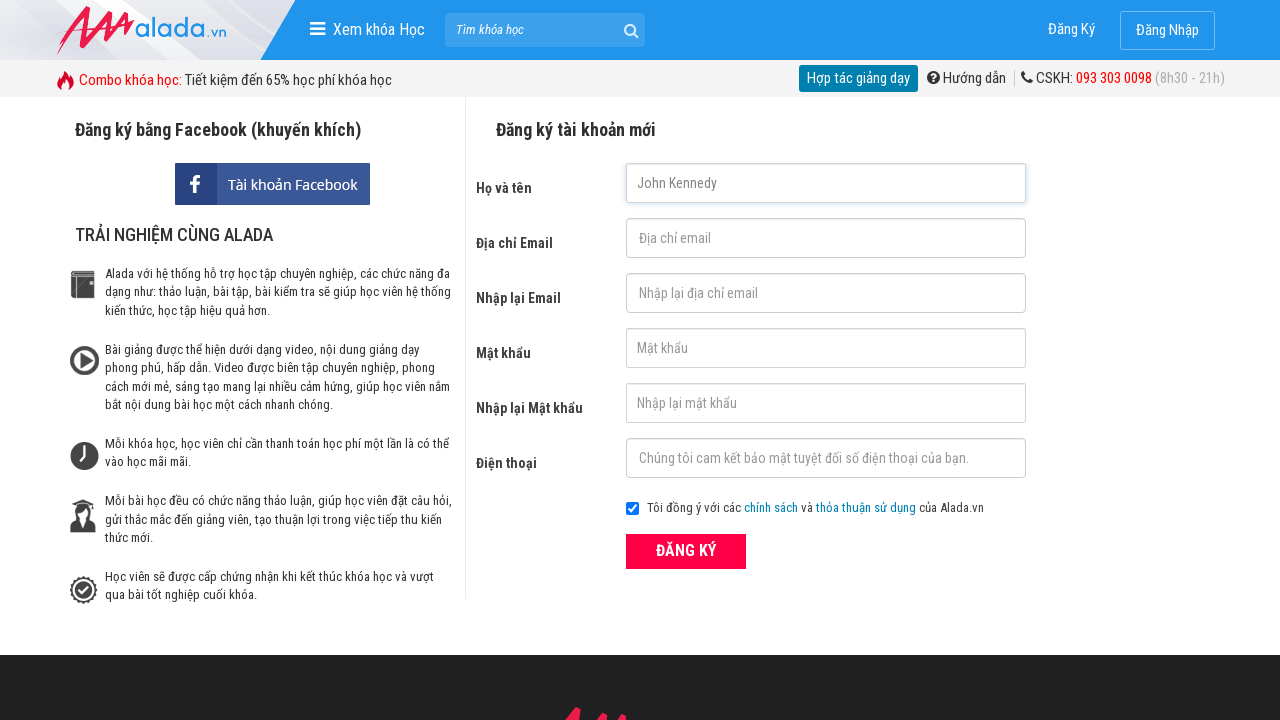

Filled email field with 'johnwich@gmail.net' on #txtEmail
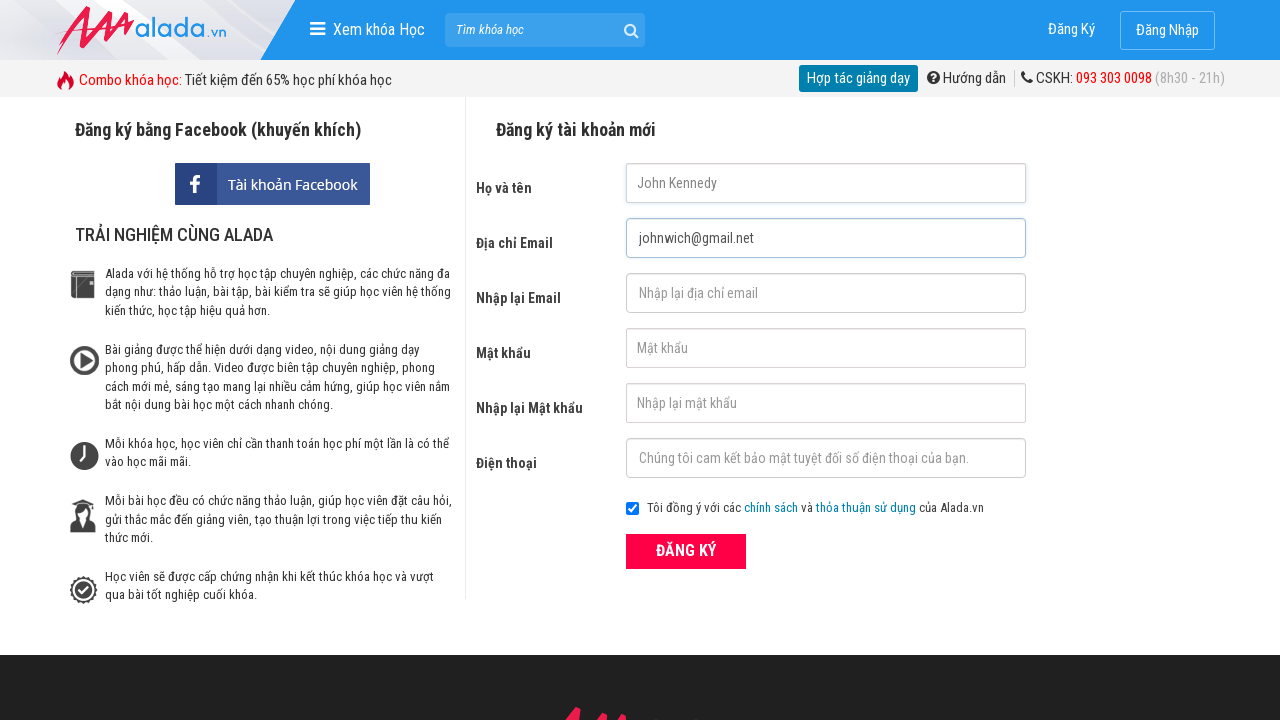

Filled confirm email field with 'johnwich@gmail.net' on #txtCEmail
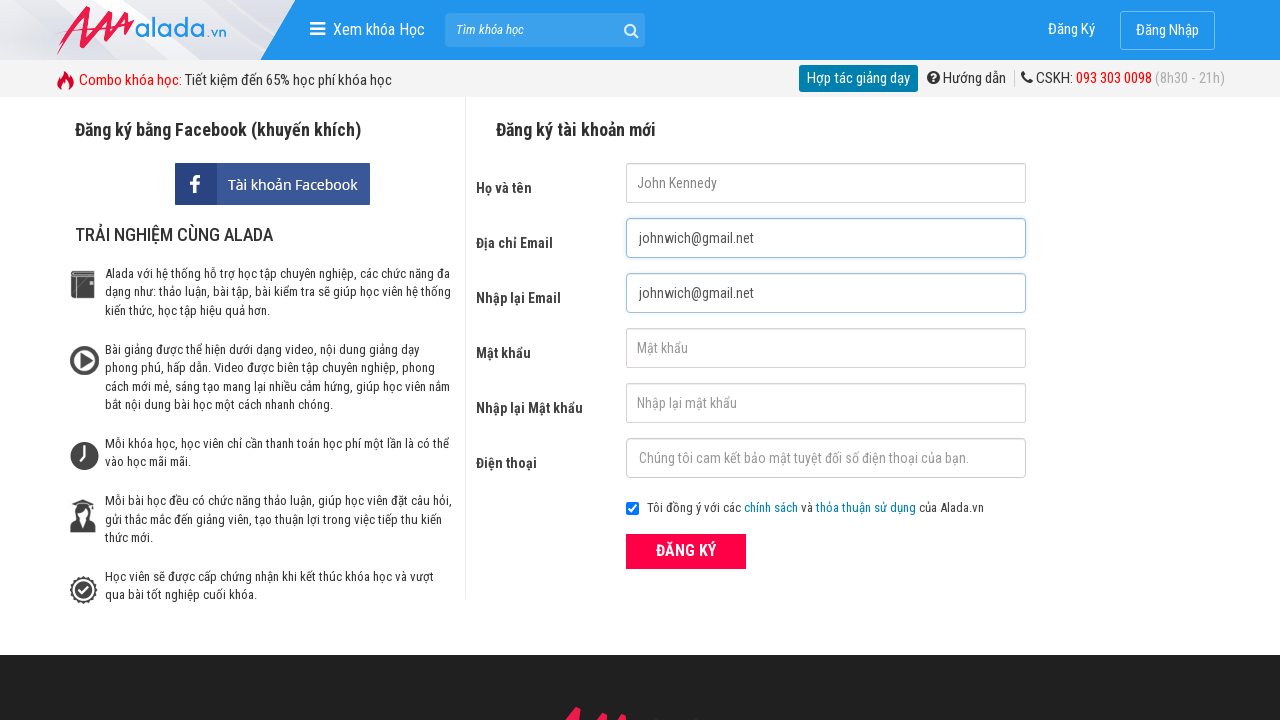

Filled password field with short password '123' (below minimum length) on #txtPassword
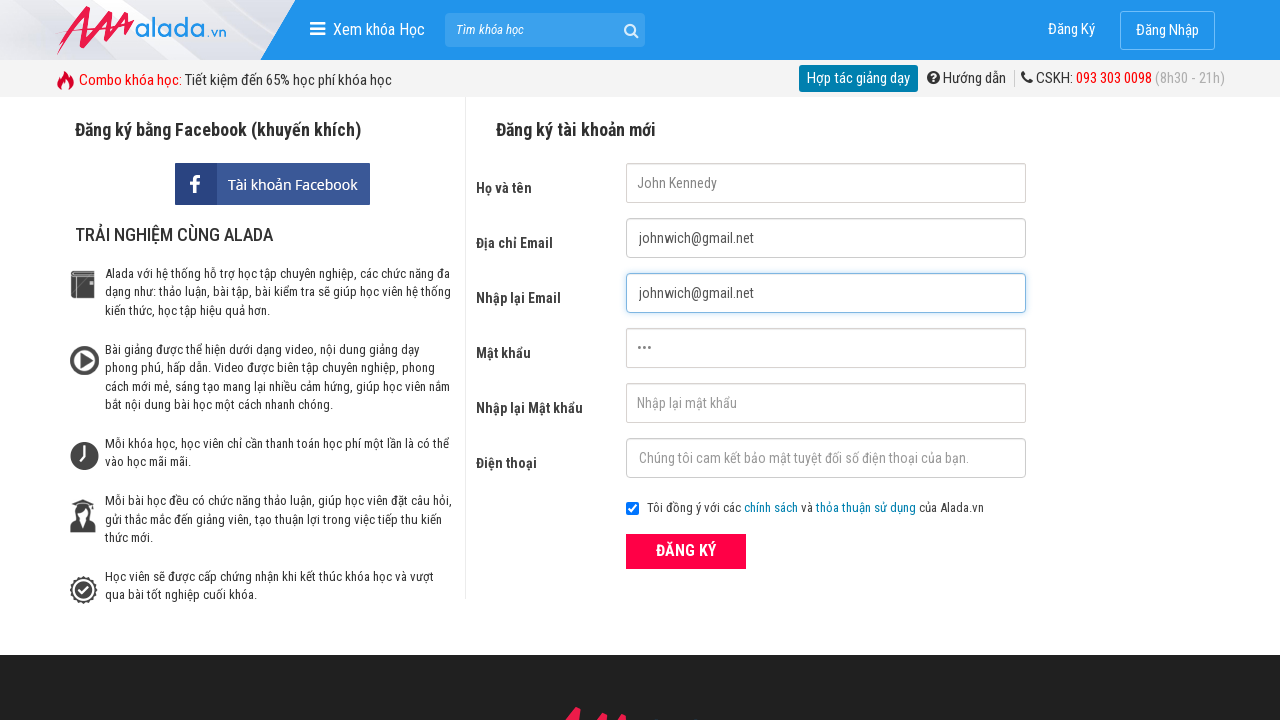

Filled confirm password field with '123' on #txtCPassword
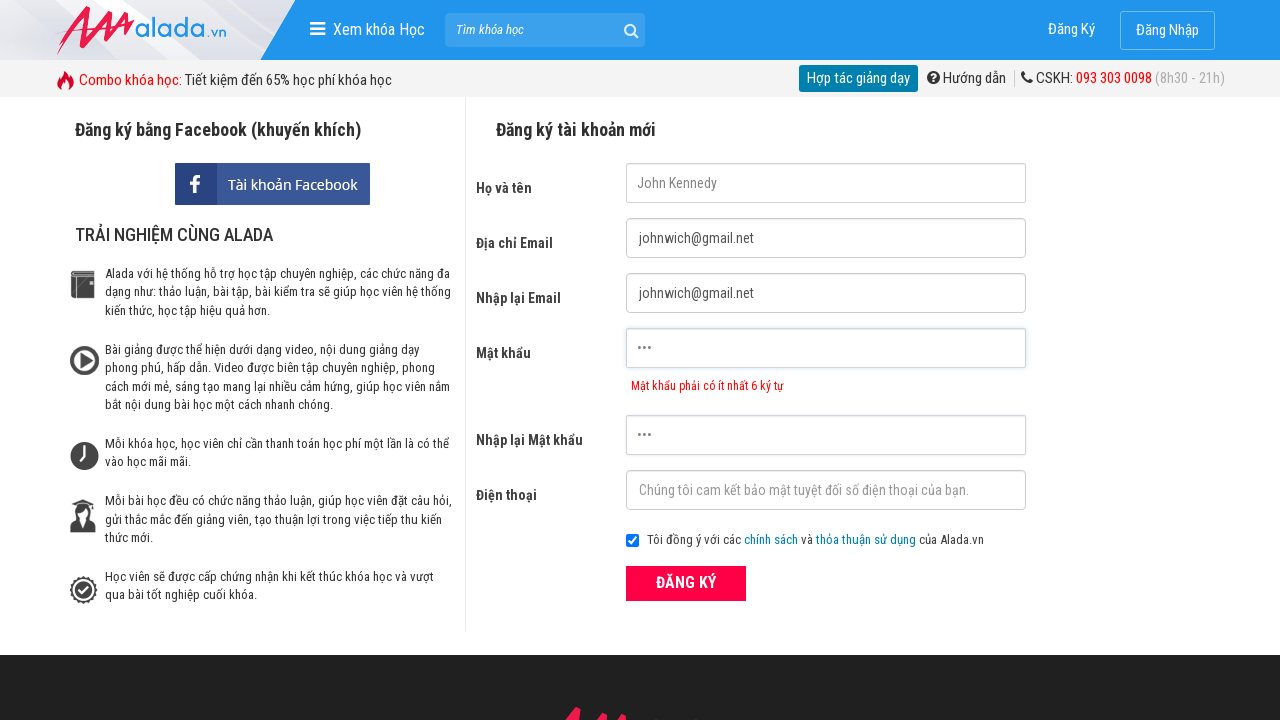

Filled phone field with '0901333333' on #txtPhone
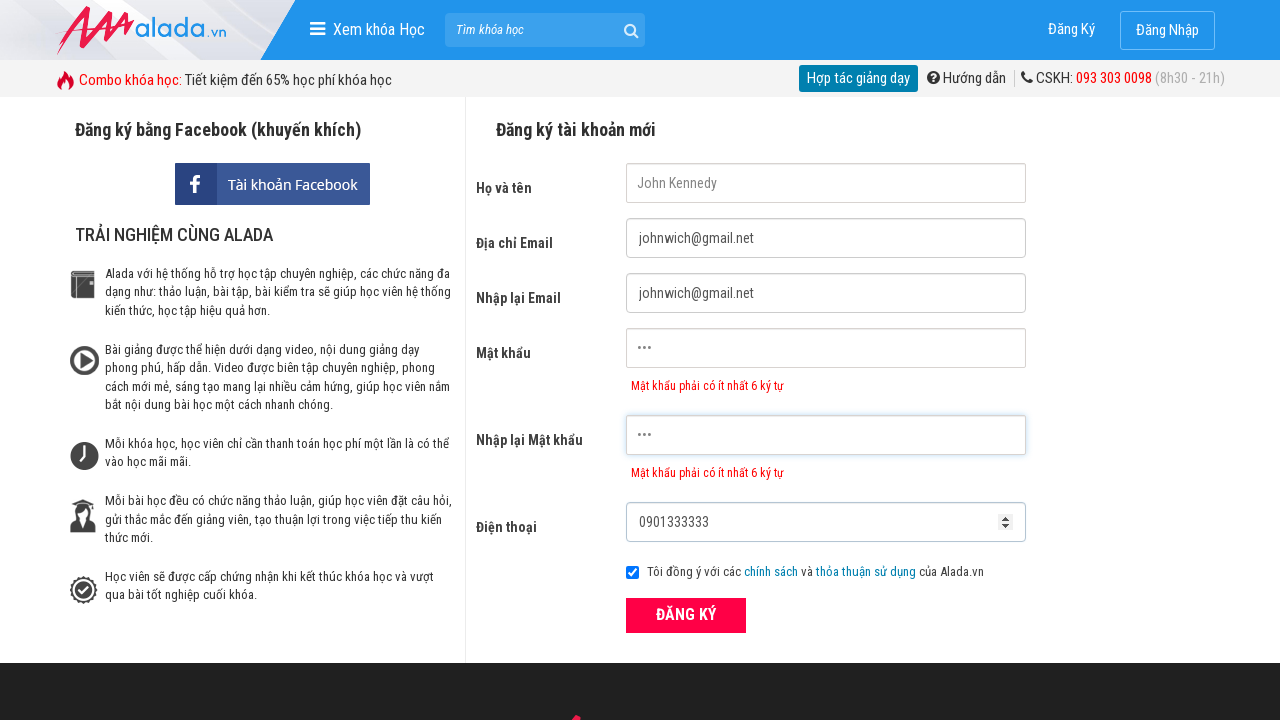

Clicked ĐĂNG KÝ (Register) button to submit form at (686, 615) on xpath=//button[text()='ĐĂNG KÝ' and @type='submit']
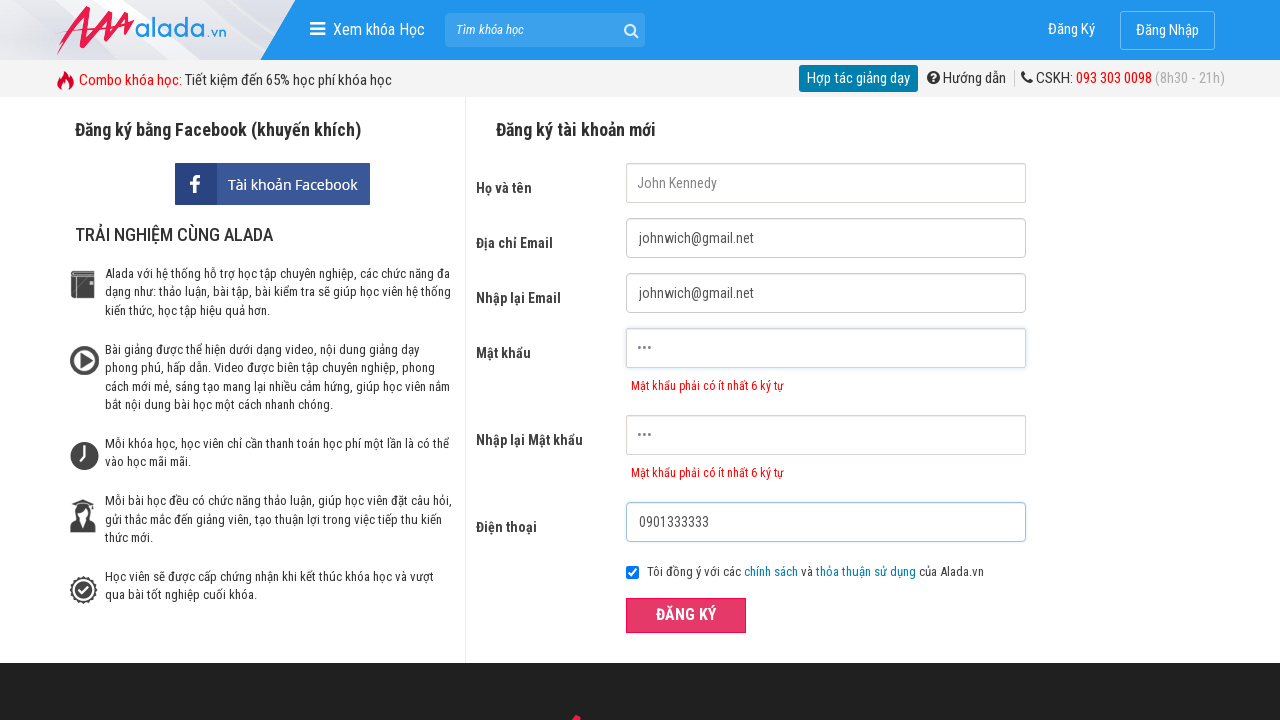

Password error message appeared, validating short password rejection
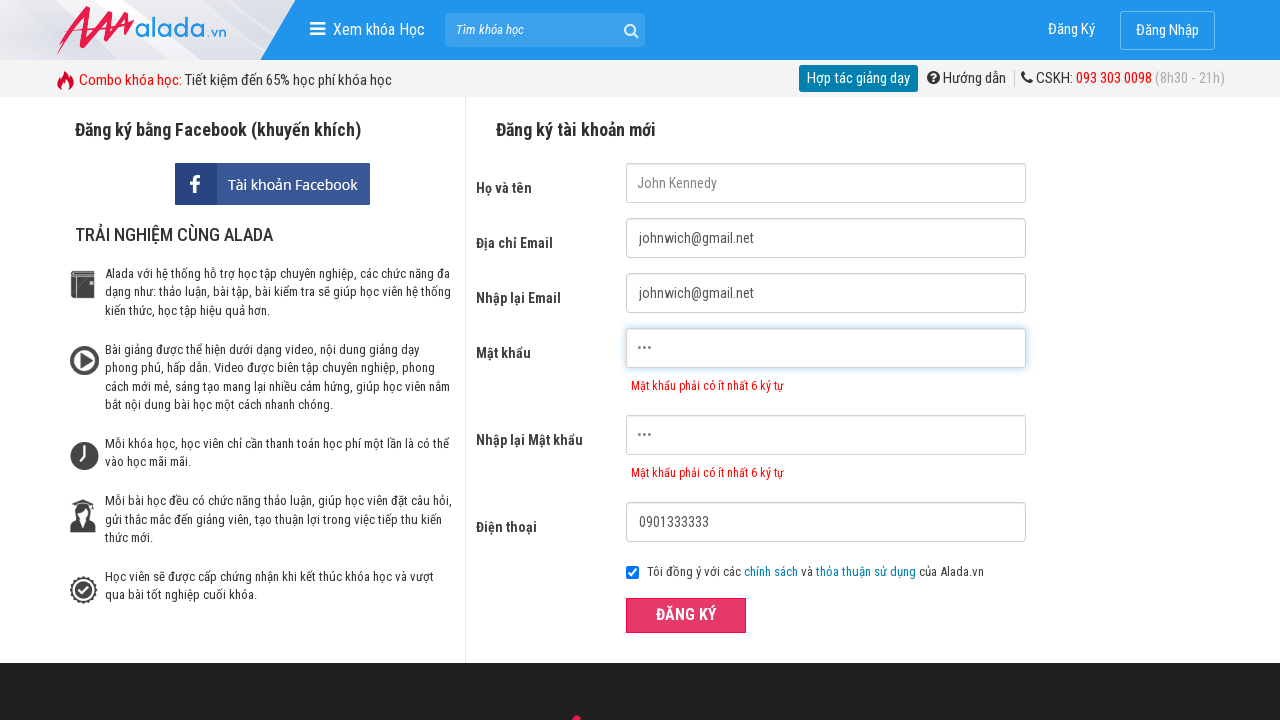

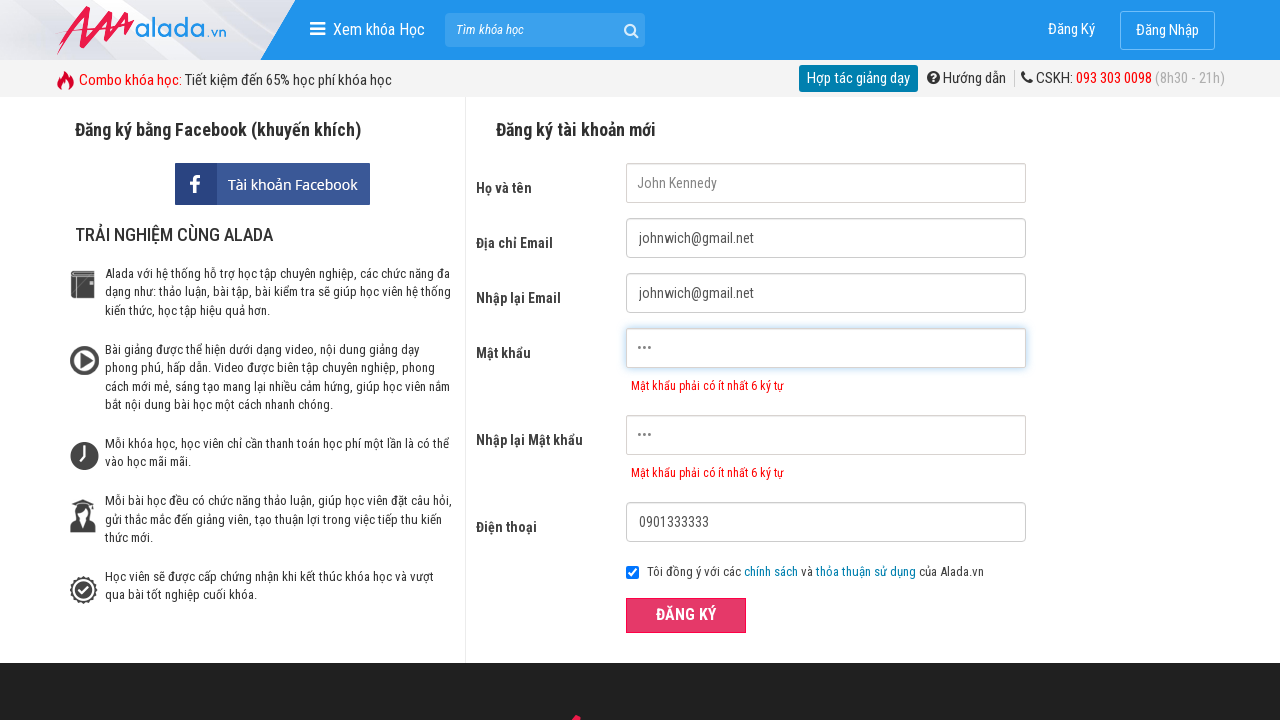